Tests window handling by clicking a link that opens a new tab, switching to the new tab, and verifying the new window's title is "New Window"

Starting URL: https://the-internet.herokuapp.com/windows

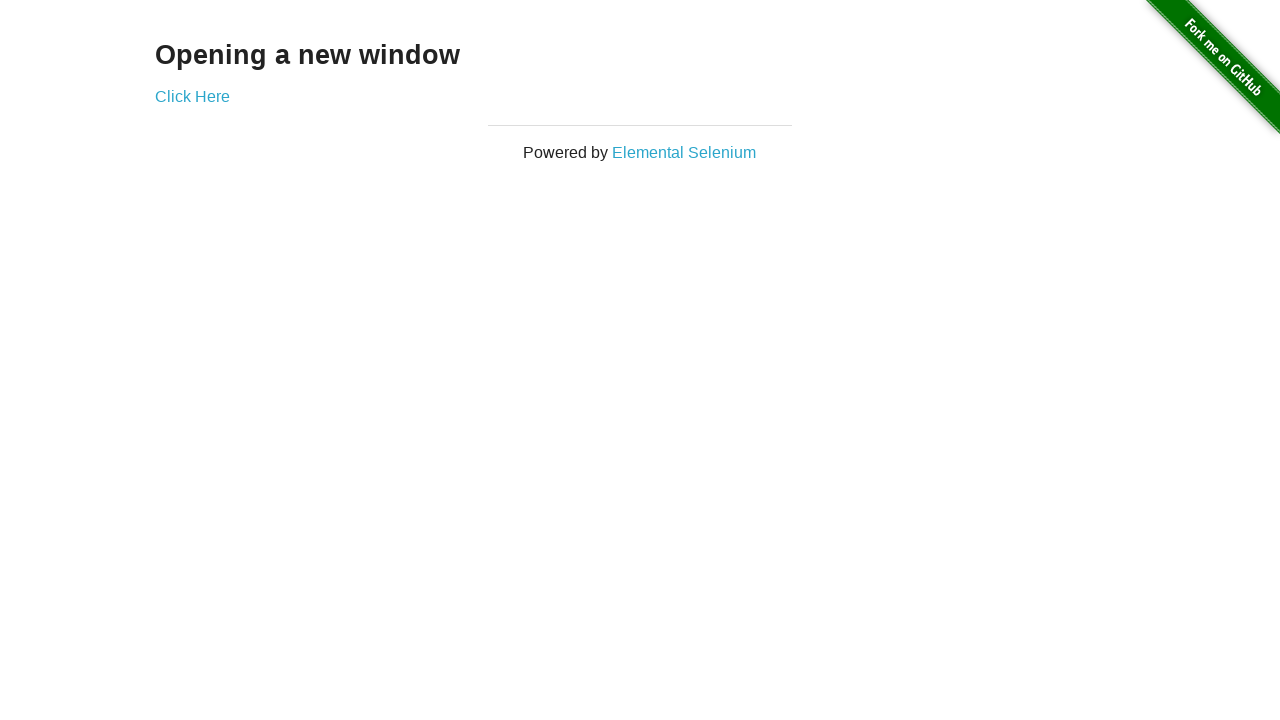

Stored reference to original page
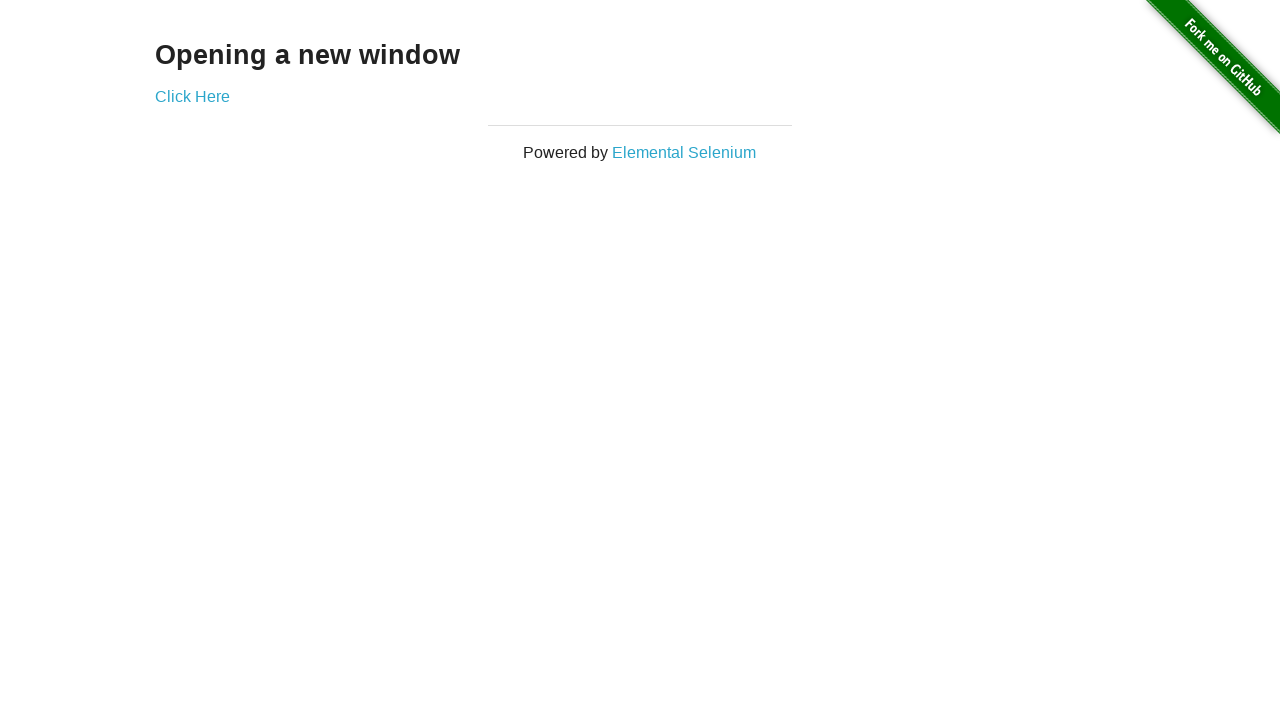

Clicked 'Click Here' link to open new tab at (192, 96) on text=Click Here
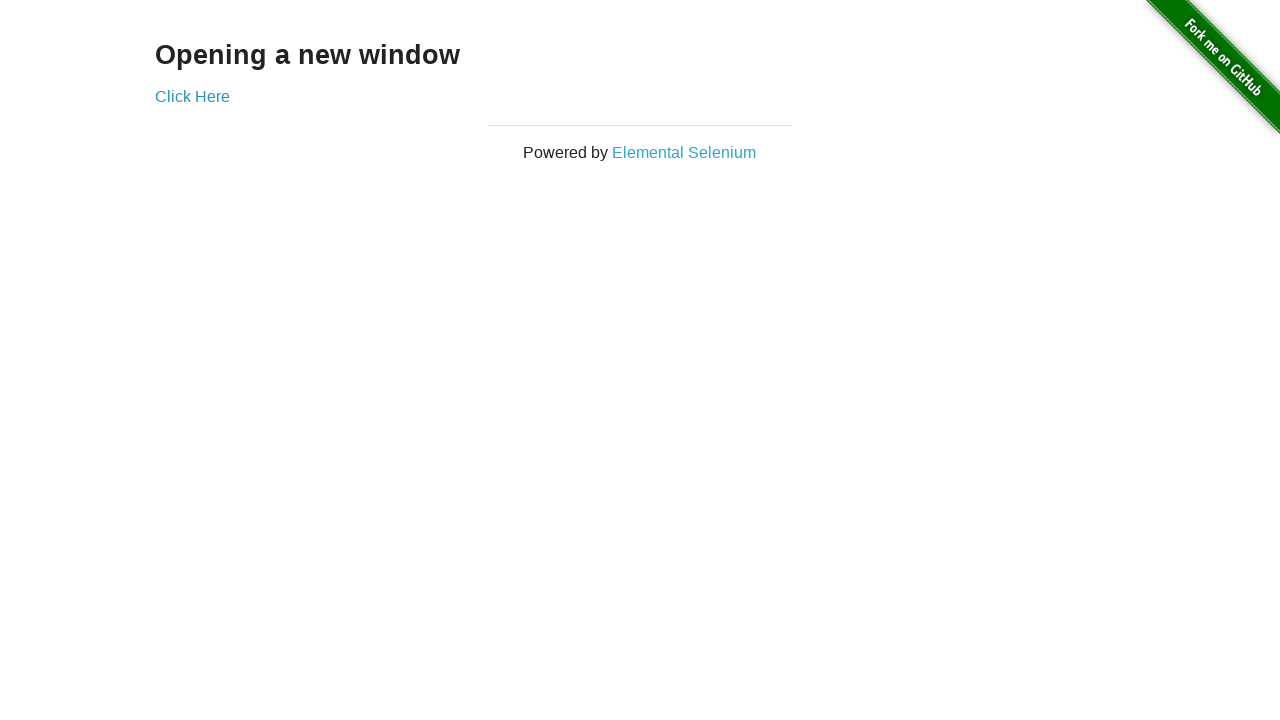

Obtained reference to new tab/page
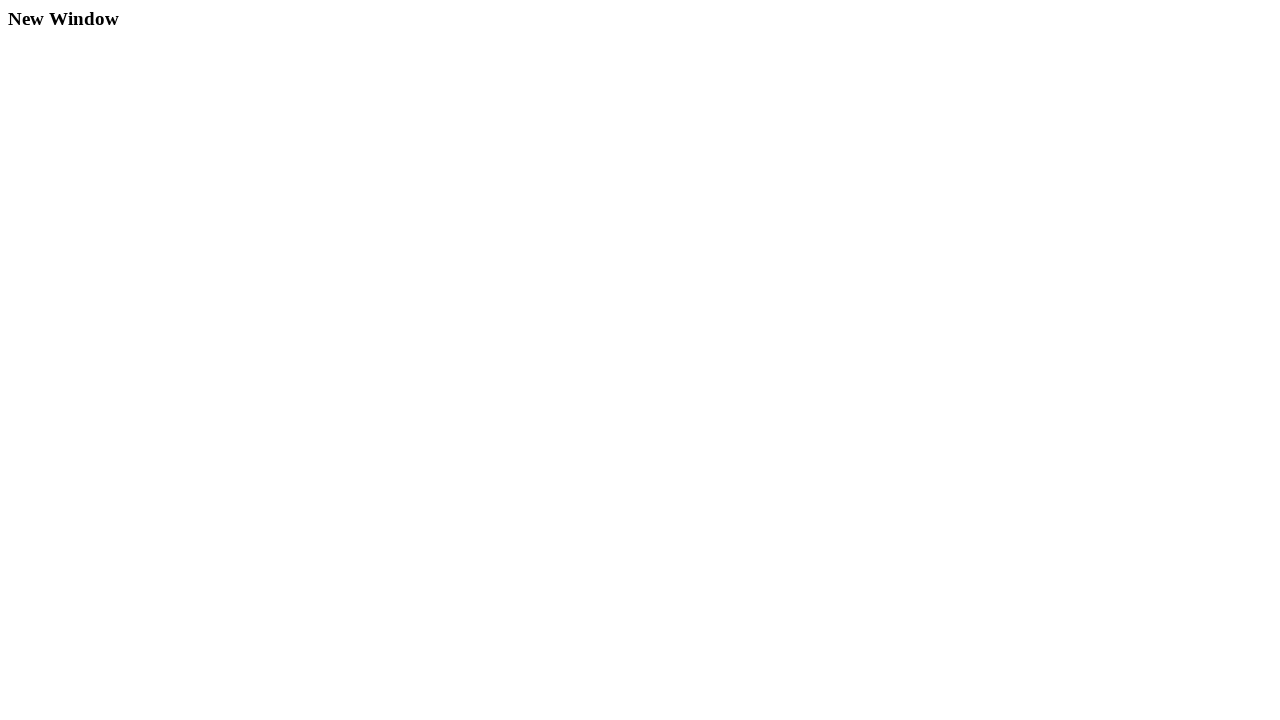

New page finished loading
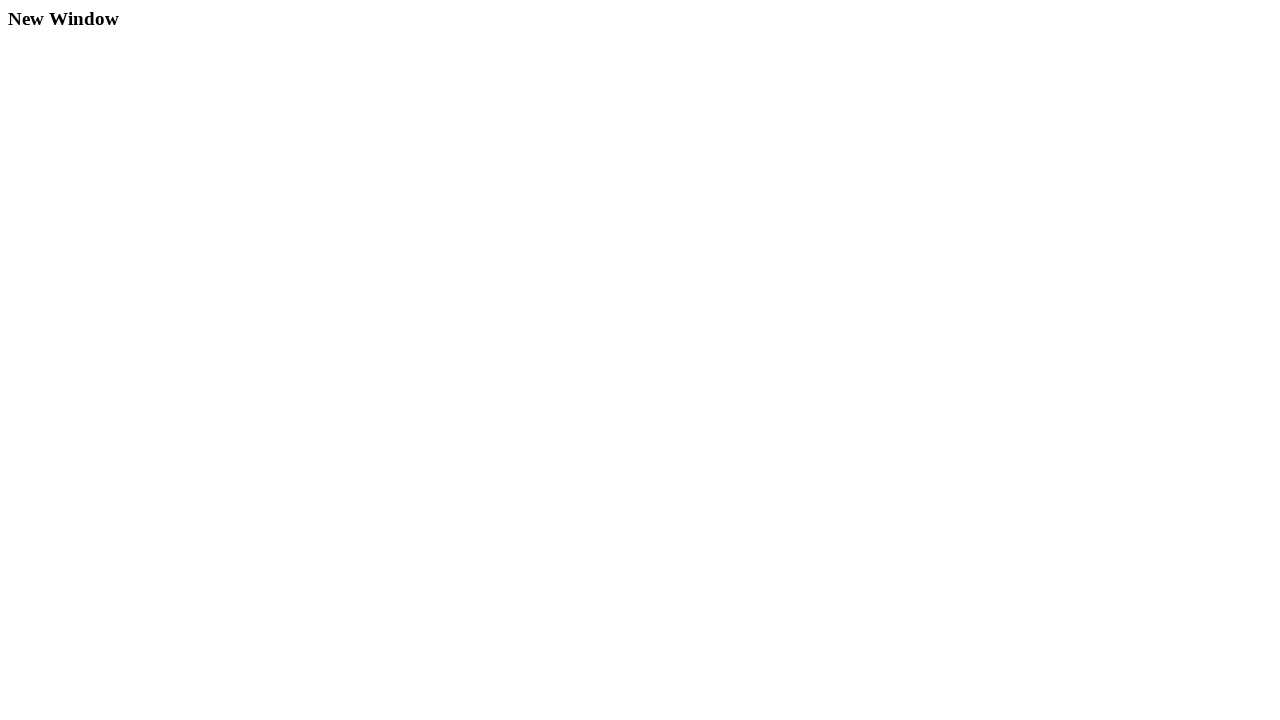

Verified new window title is 'New Window'
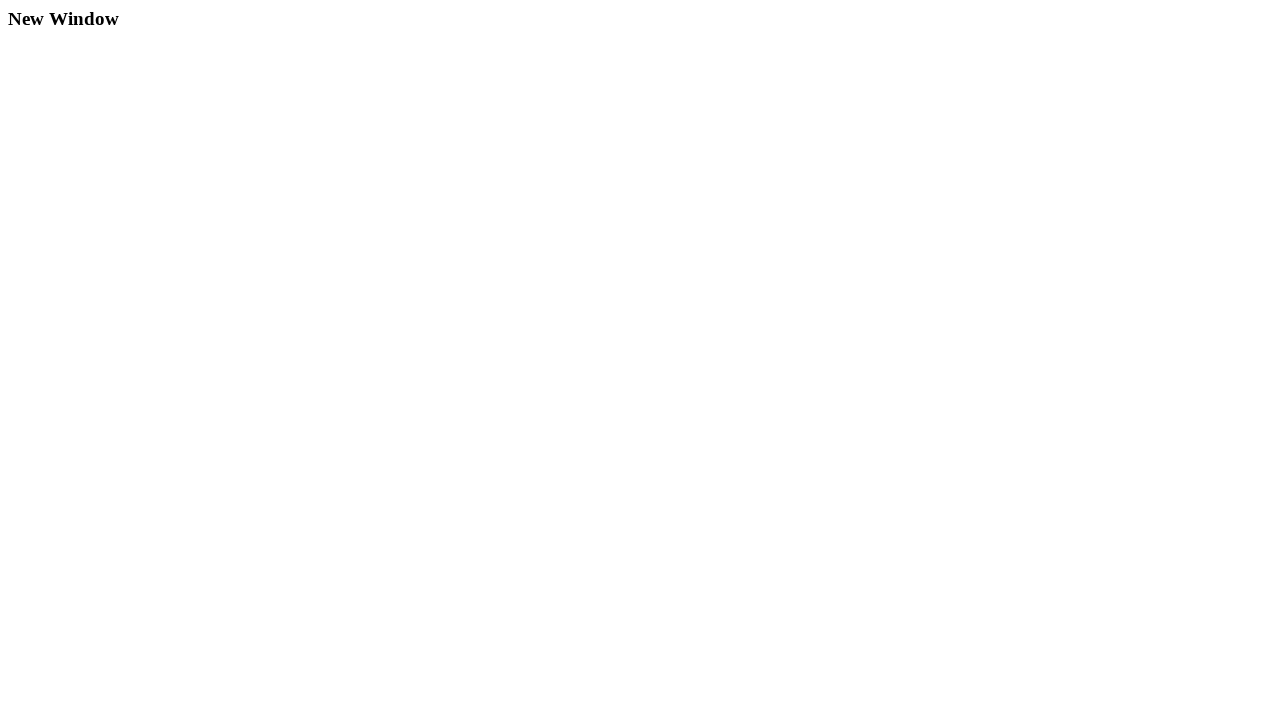

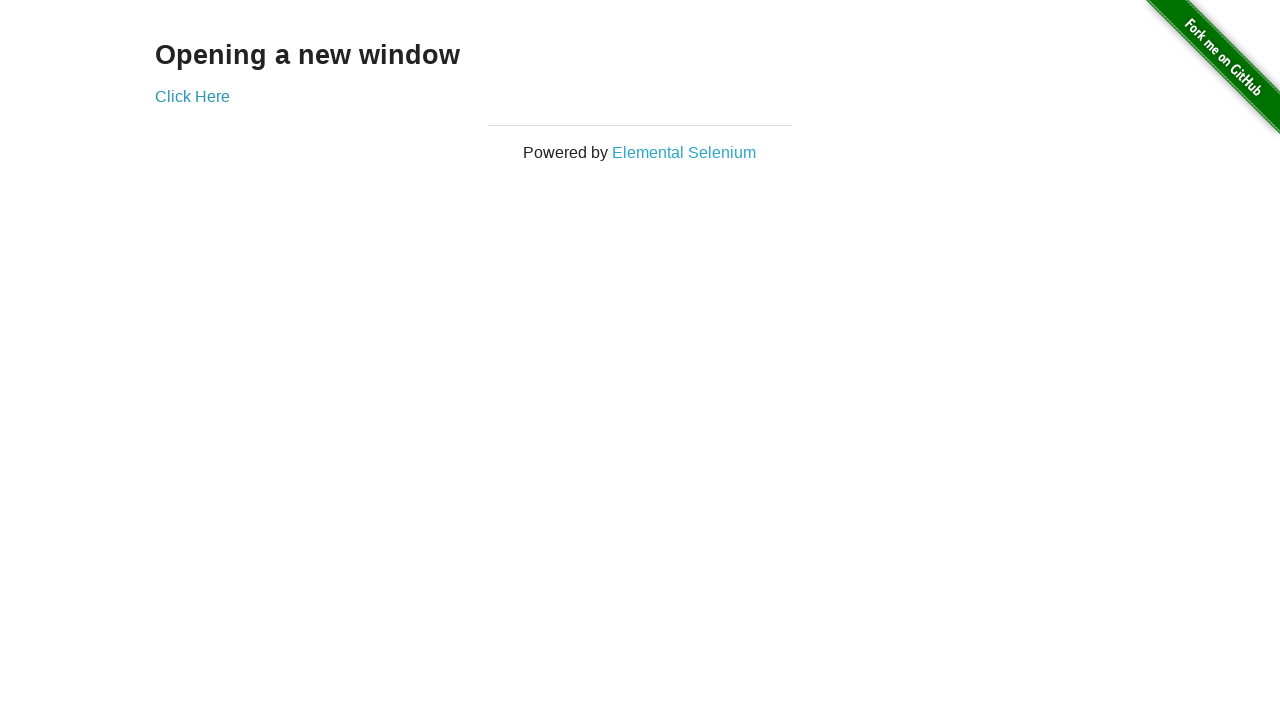